Tests mouse hover functionality by hovering over the Laptops & Notebooks menu item and then clicking on the Windows submenu option

Starting URL: https://naveenautomationlabs.com/opencart/index.php?route=common/home

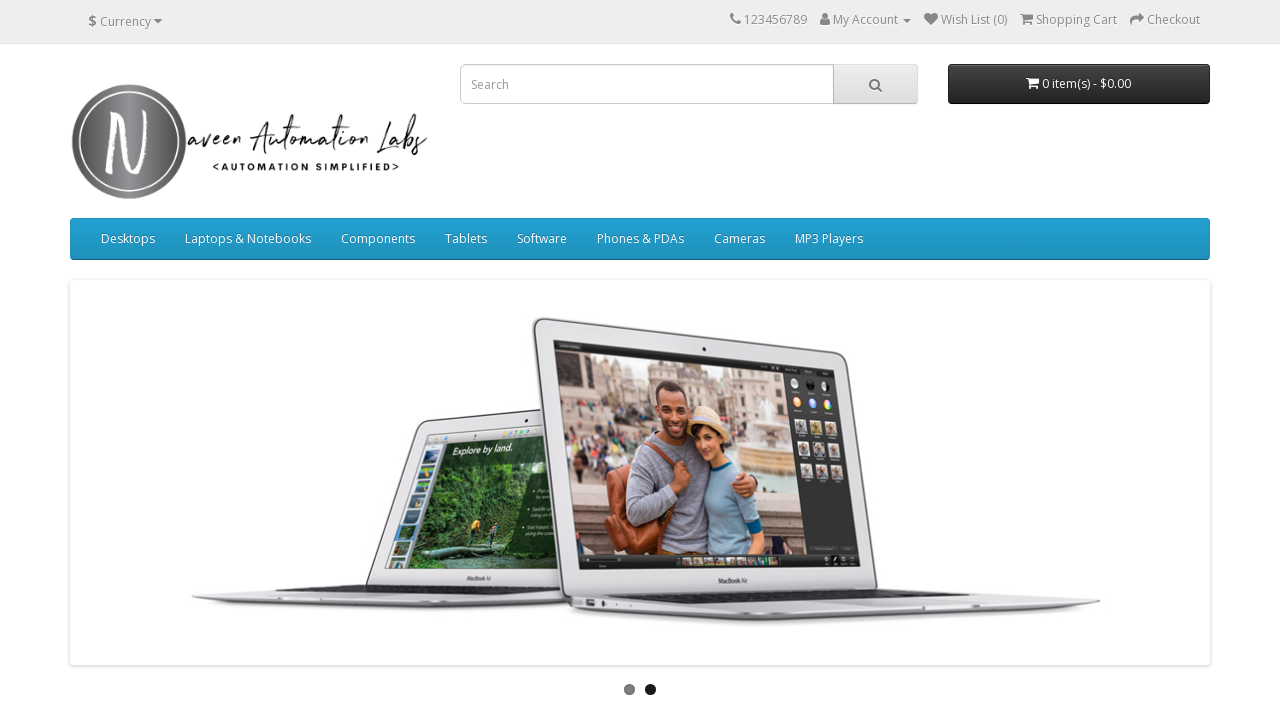

Hovered over Laptops & Notebooks menu item at (248, 239) on xpath=//a[normalize-space()='Laptops & Notebooks']
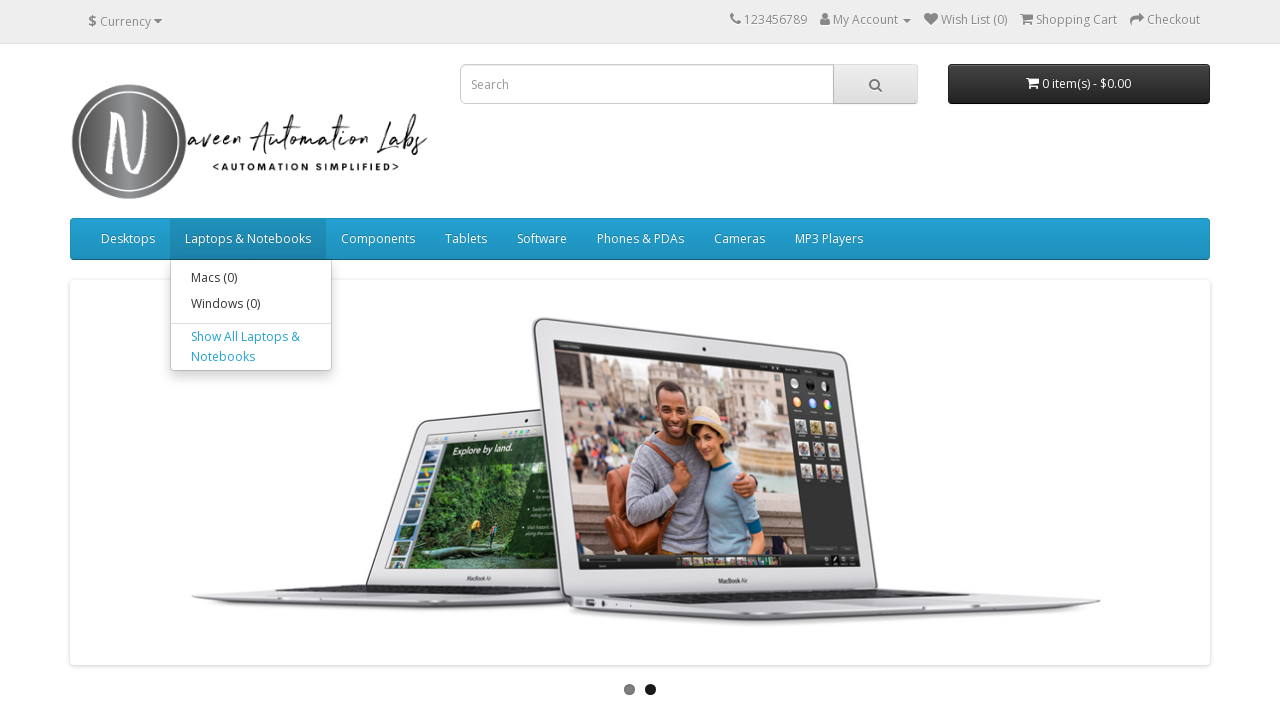

Clicked on Windows submenu option at (251, 304) on xpath=//a[normalize-space()='Windows (0)']
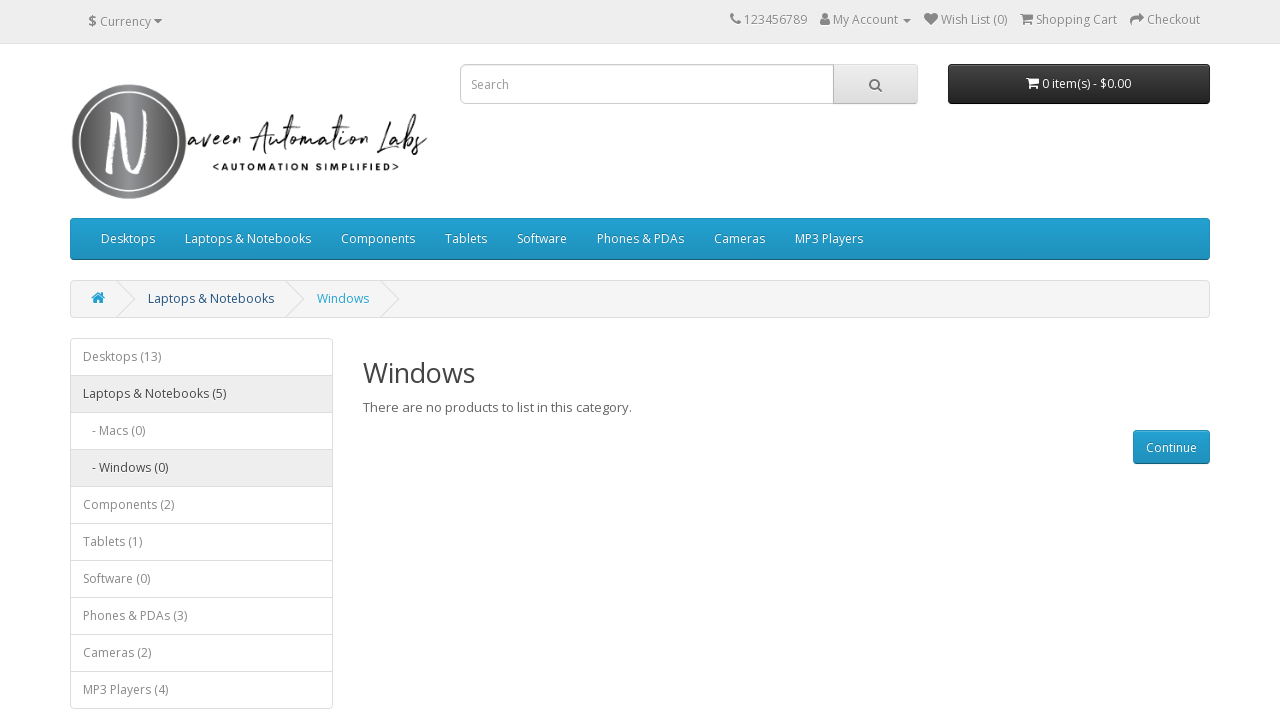

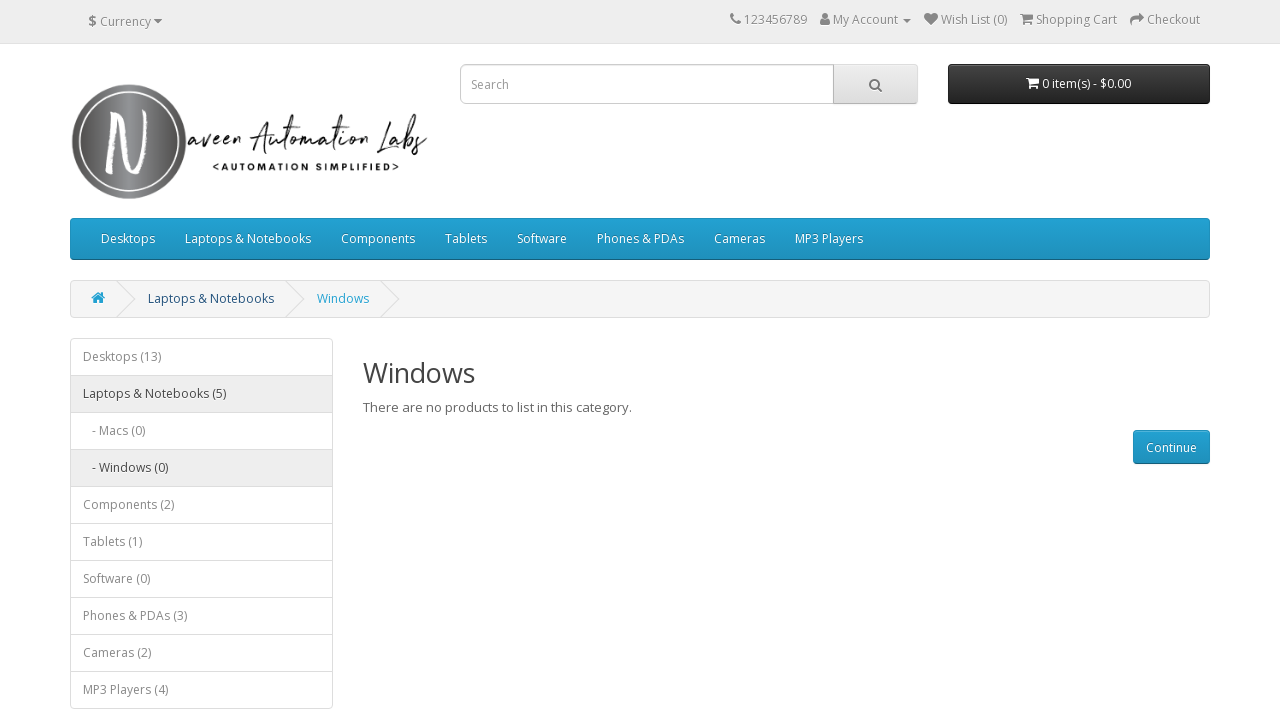